Tests a practice form by filling various input fields including text inputs, radio buttons, checkboxes, dropdowns, date picker, file upload, and interactions like hover, double-click, and drag-and-drop.

Starting URL: https://testautomationpractice.blogspot.com/

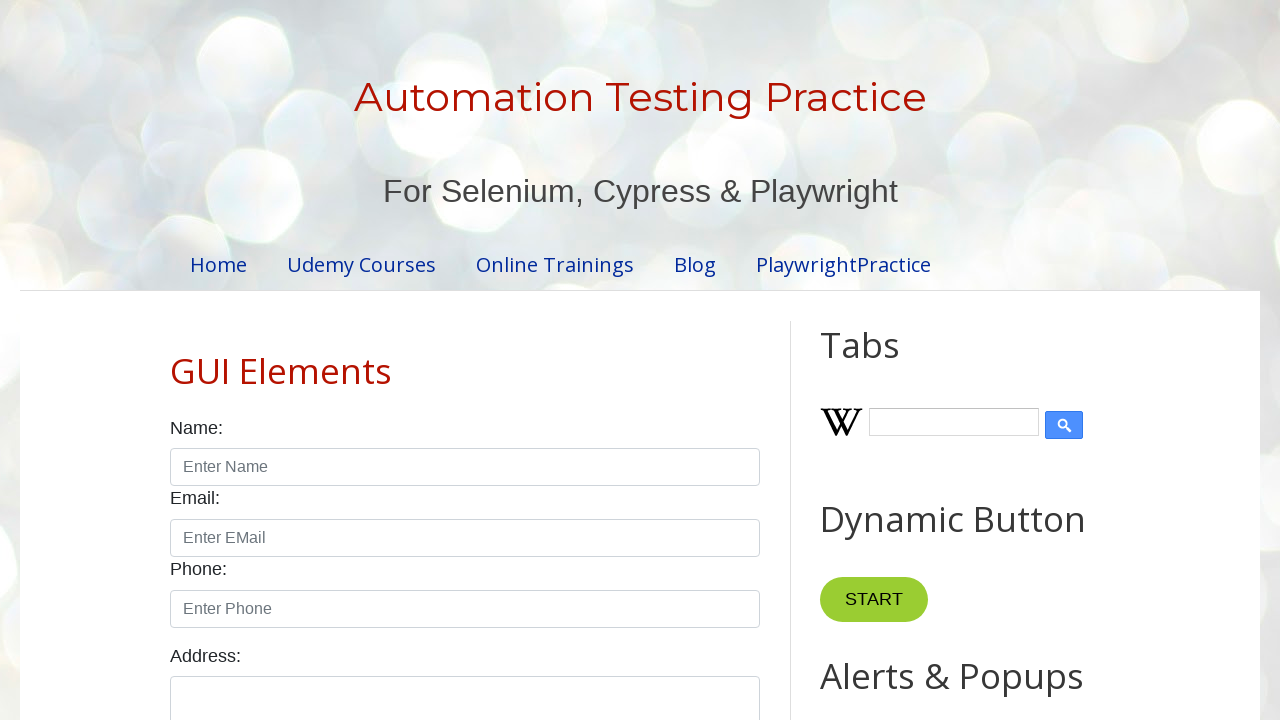

Filled name field with 'kalpana' on #name
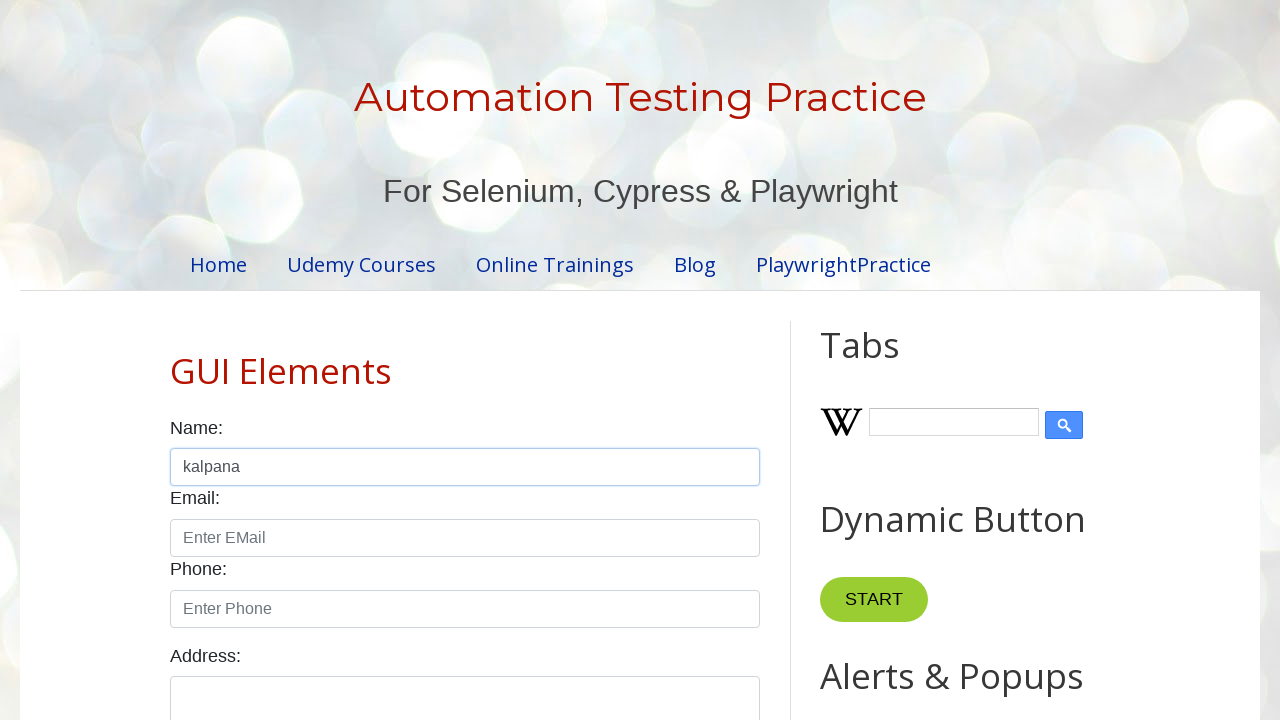

Filled email field with 'kalpana123@gmail.com' on #email
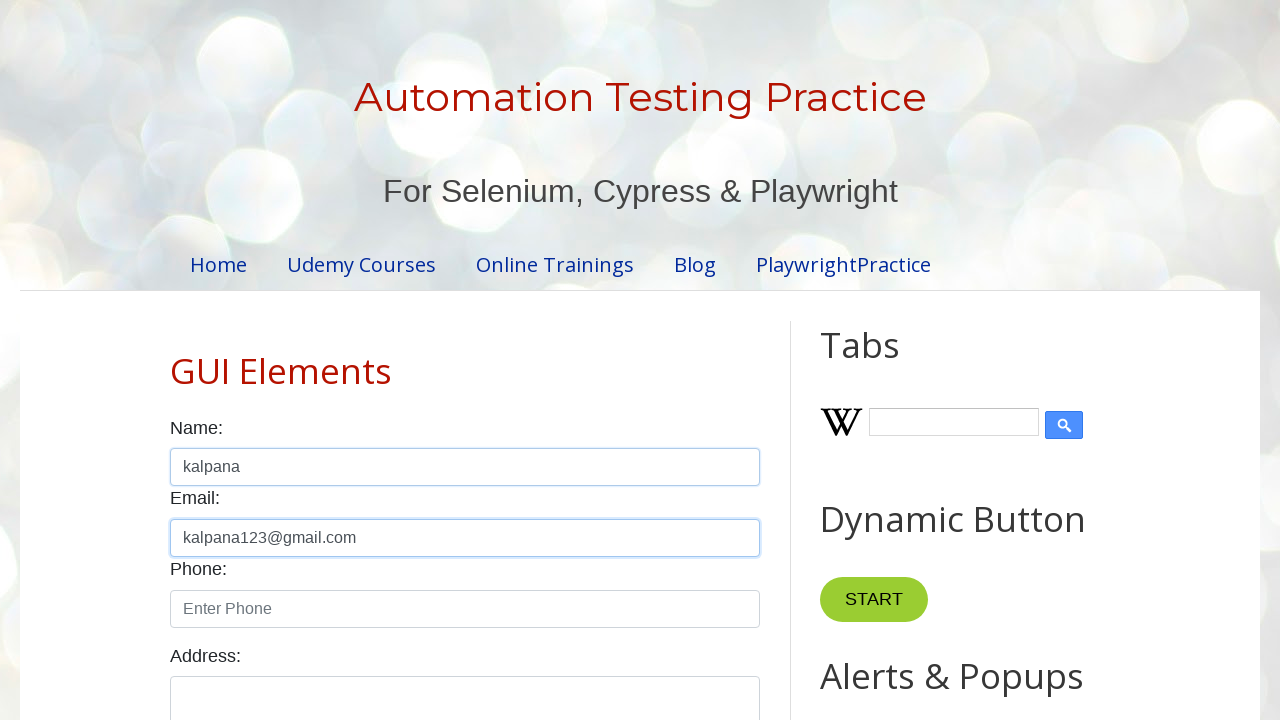

Filled phone field with '12345' on #phone
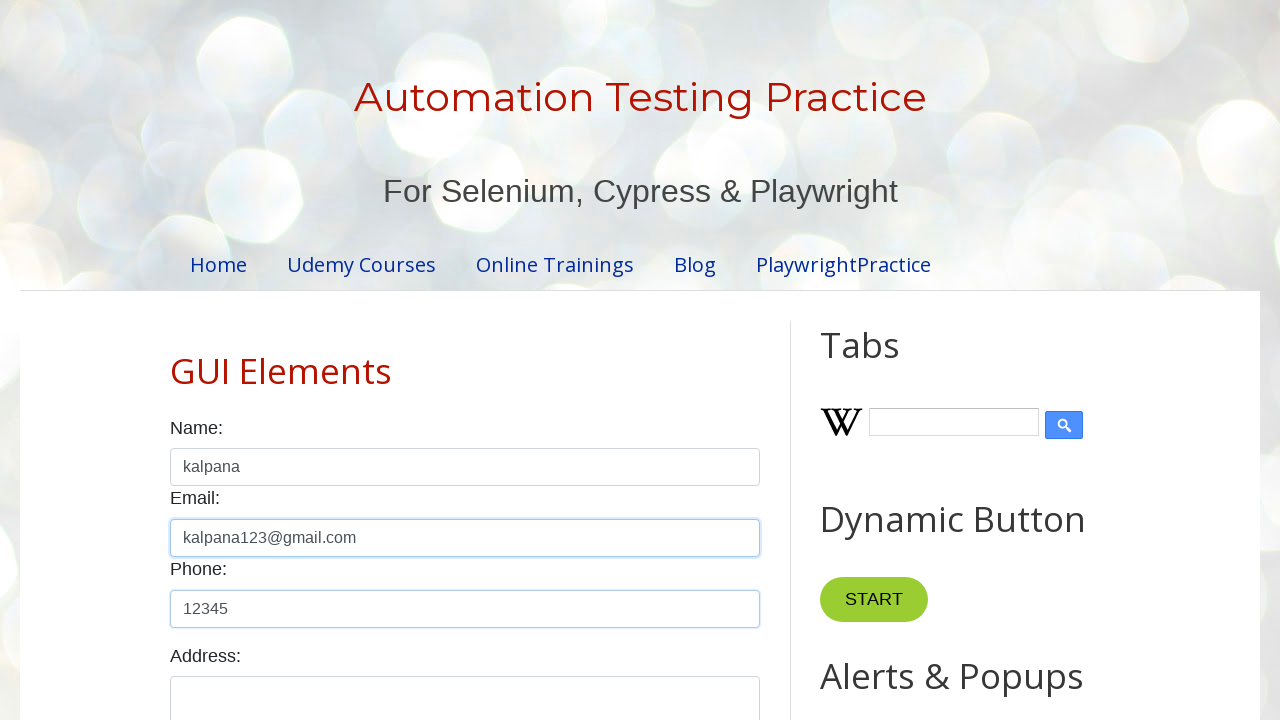

Filled address field with 'Bangalore' on #textarea
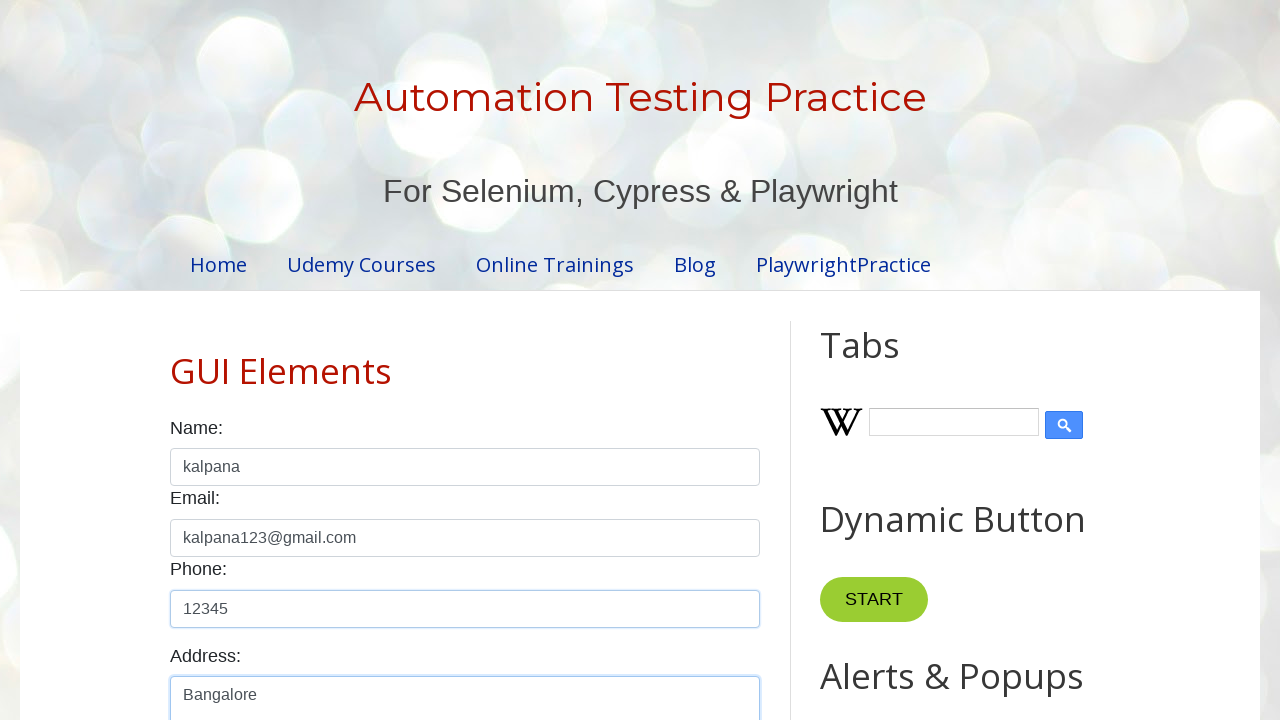

Selected female radio button at (250, 360) on #female
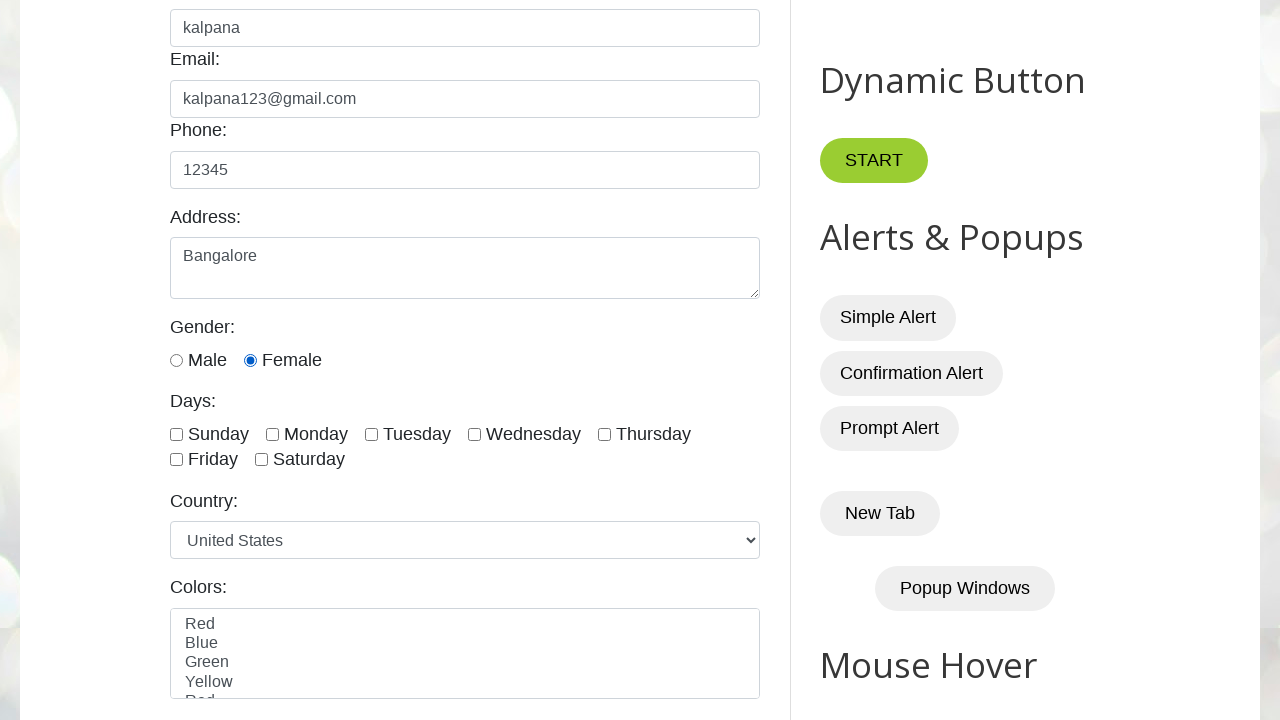

Selected Monday checkbox at (272, 434) on #monday
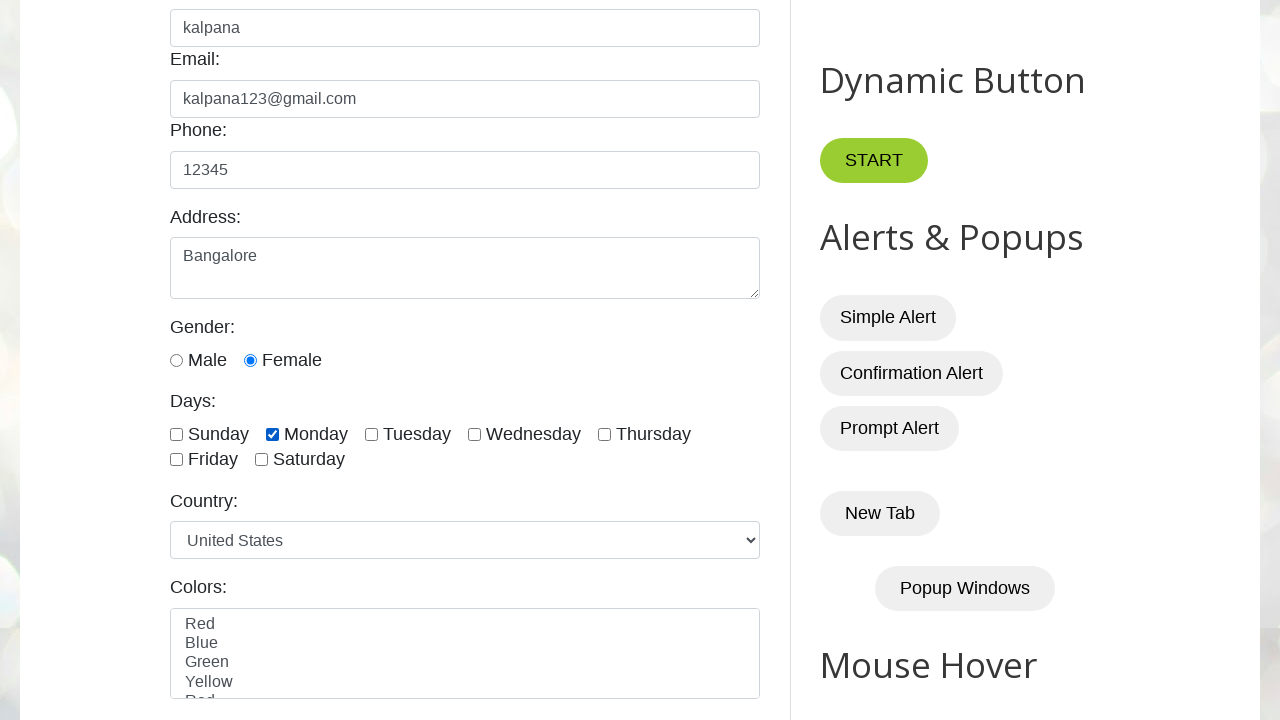

Selected 'United States' and 'Canada' from country dropdown on internal:label="Country"i
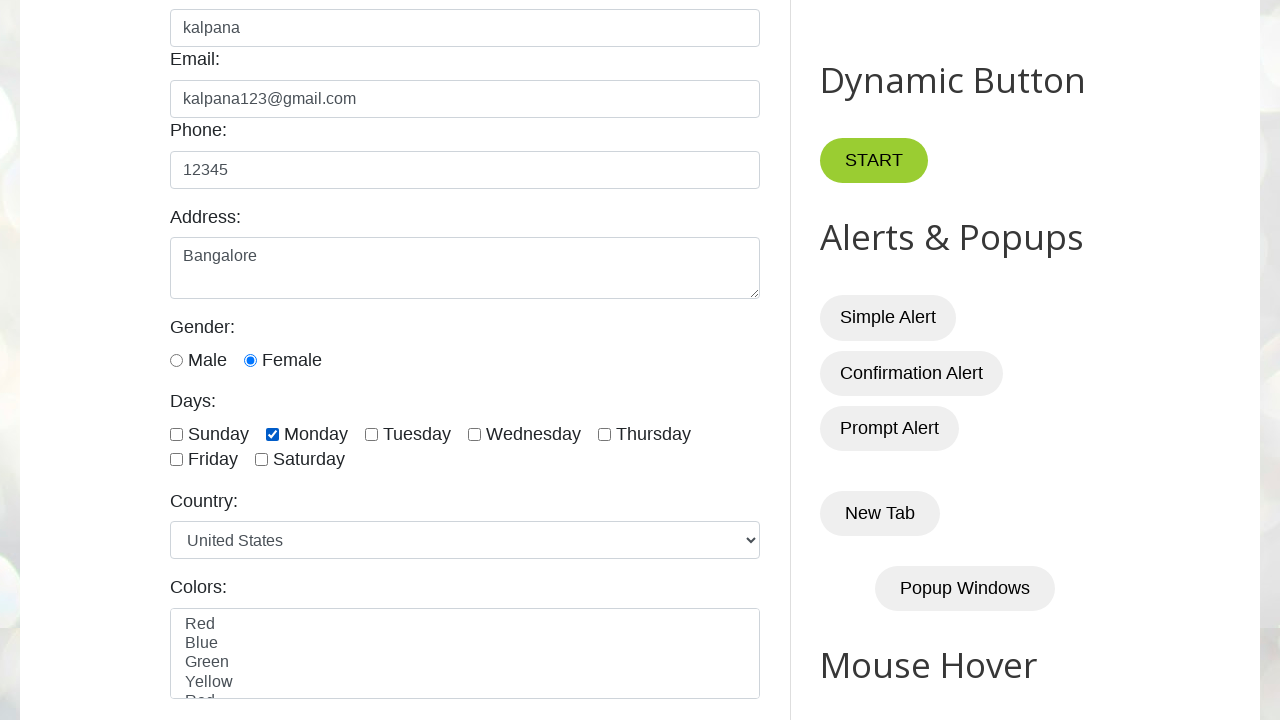

Selected 'Red' from colors dropdown on internal:label="Colors"i
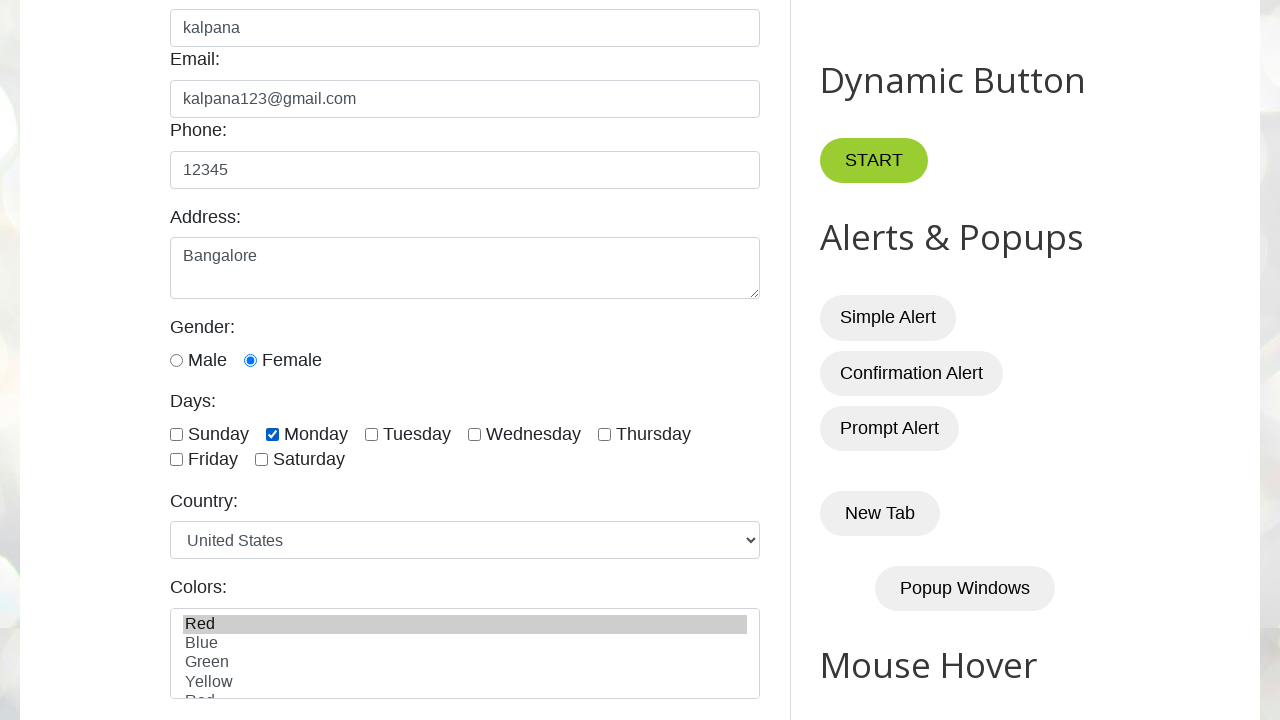

Selected 'Cat' from sorted list dropdown on internal:label="Sorted List"i
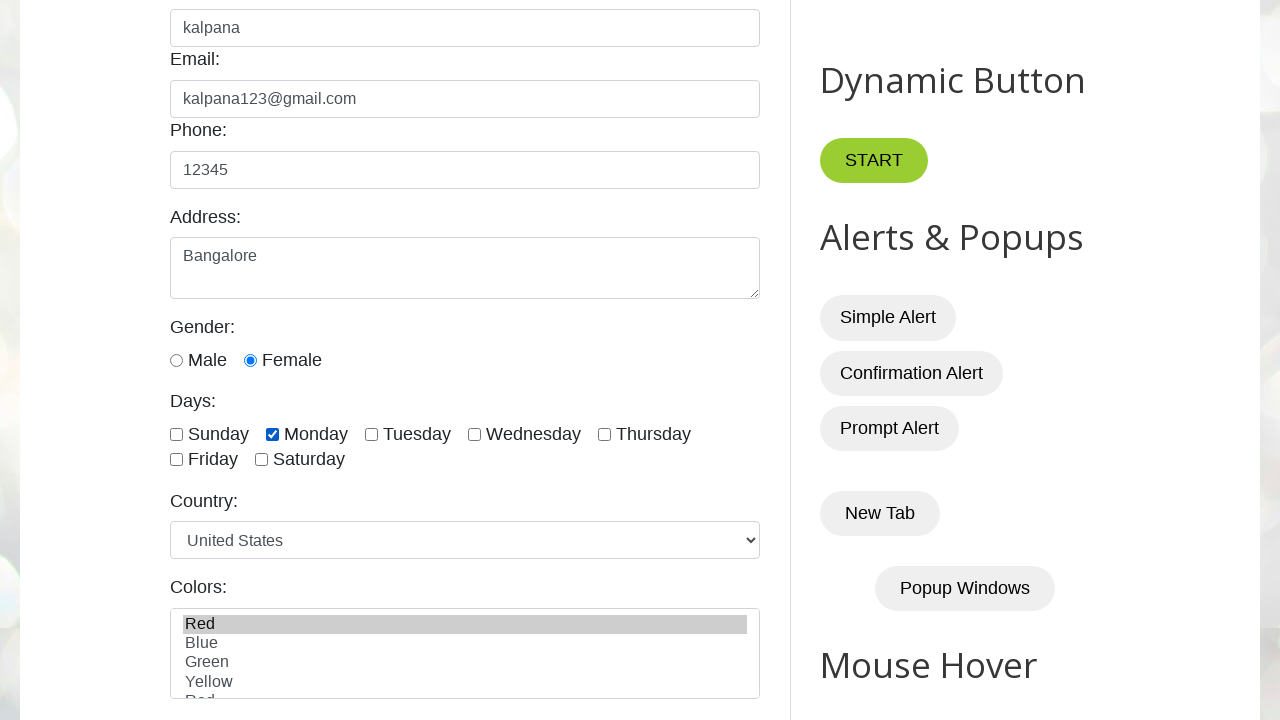

Filled date picker with '12/12/2025' on #datepicker
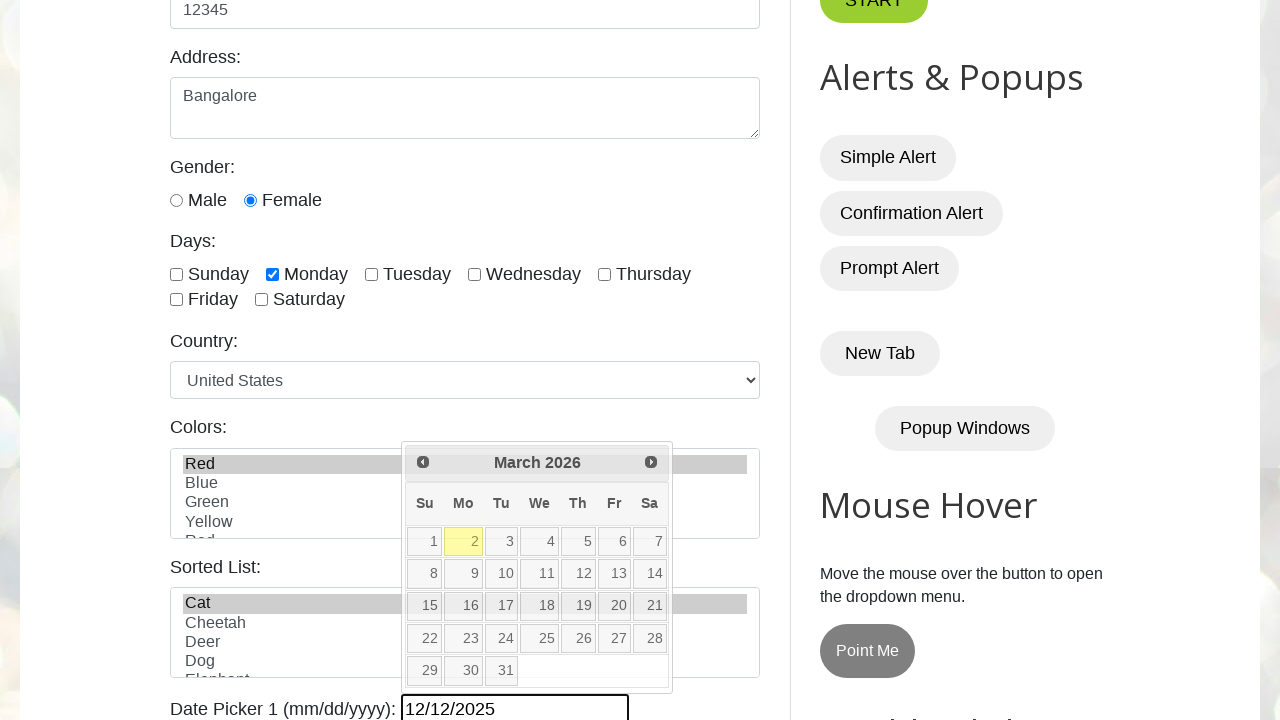

Waited for page to process (3000ms)
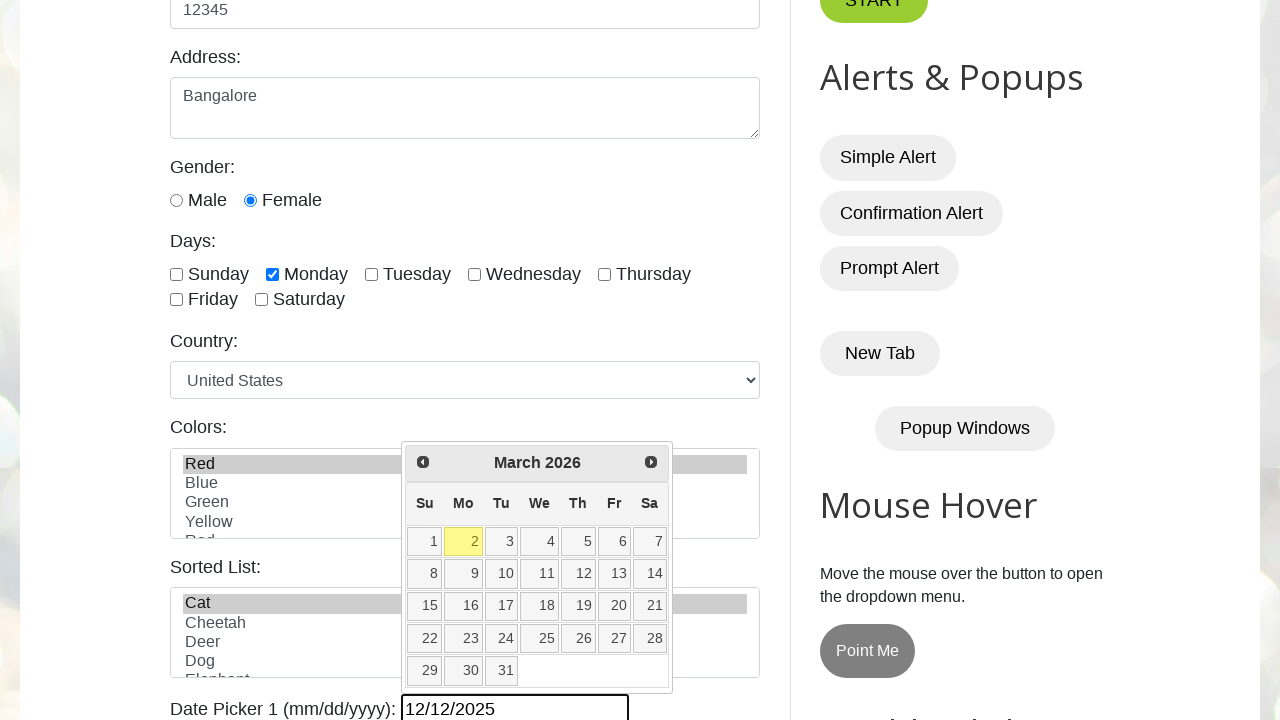

Found Smartwatch row and checked its checkbox at (651, 361) on tr >> internal:has-text="Smartwatch"i >> input
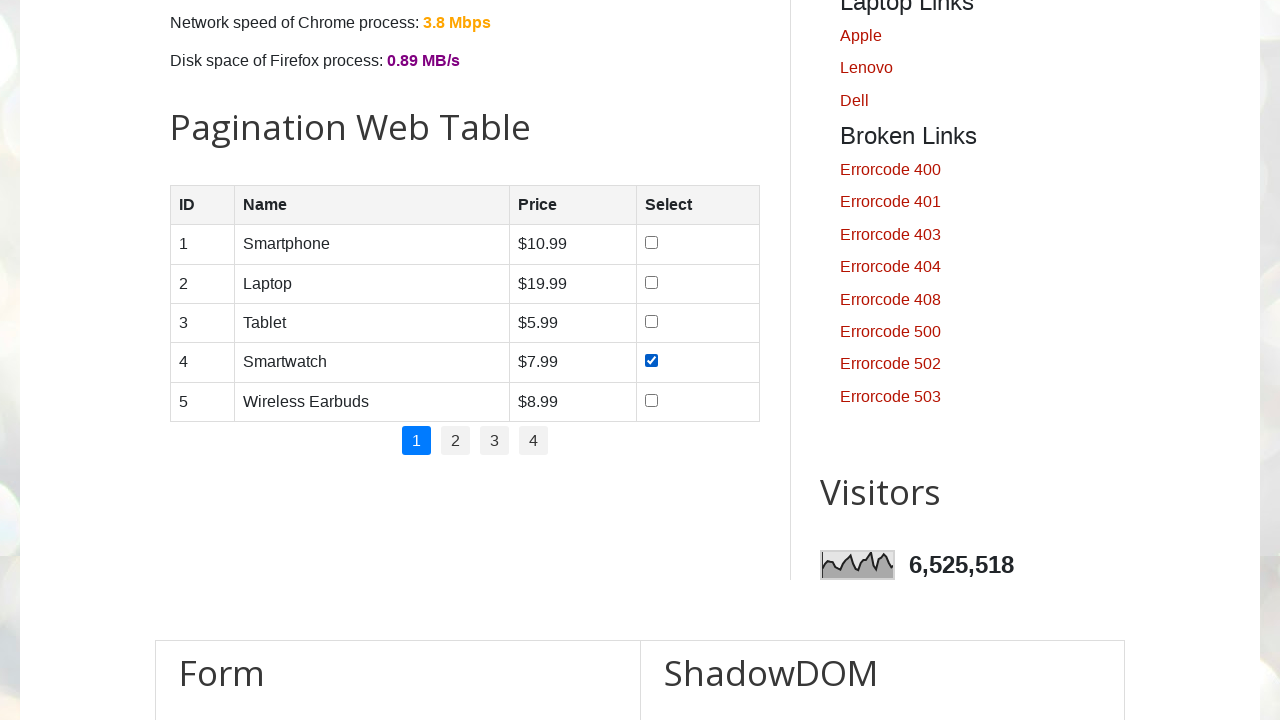

Filled input1 field with 'india' on #input1
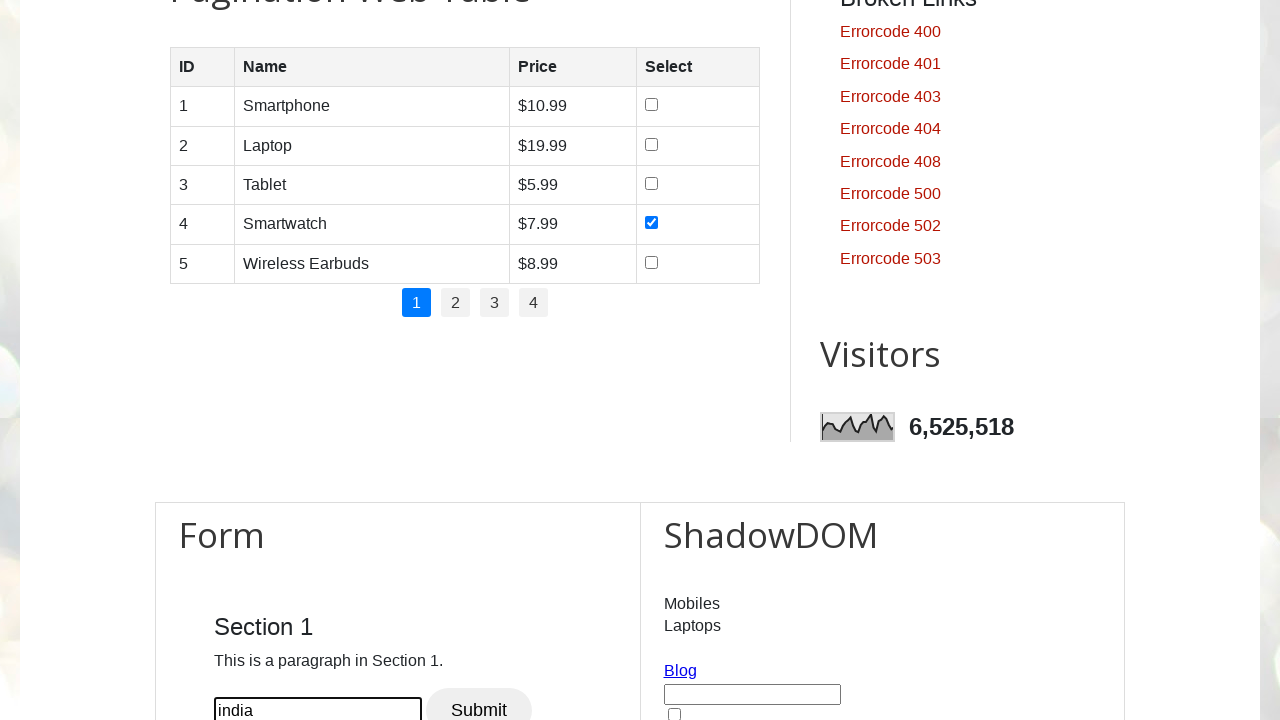

Filled input2 field with 'joo' on #input2
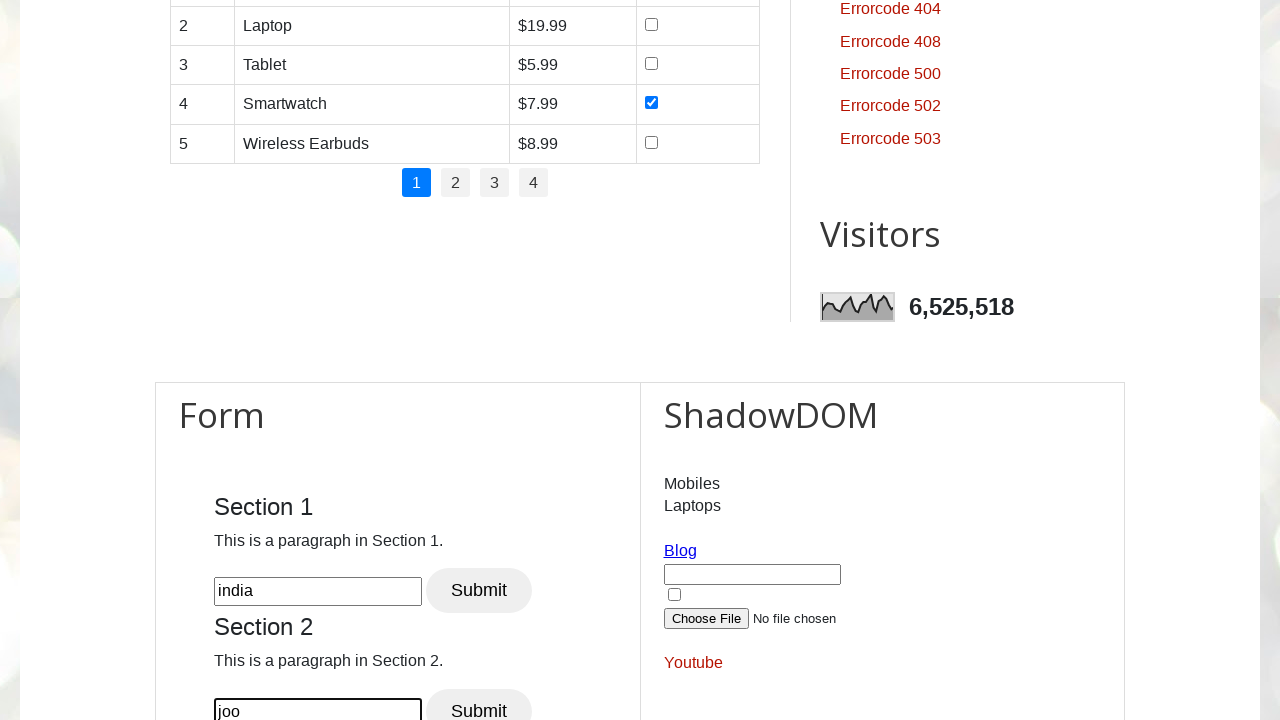

Filled input3 field with 'vvv' on #input3
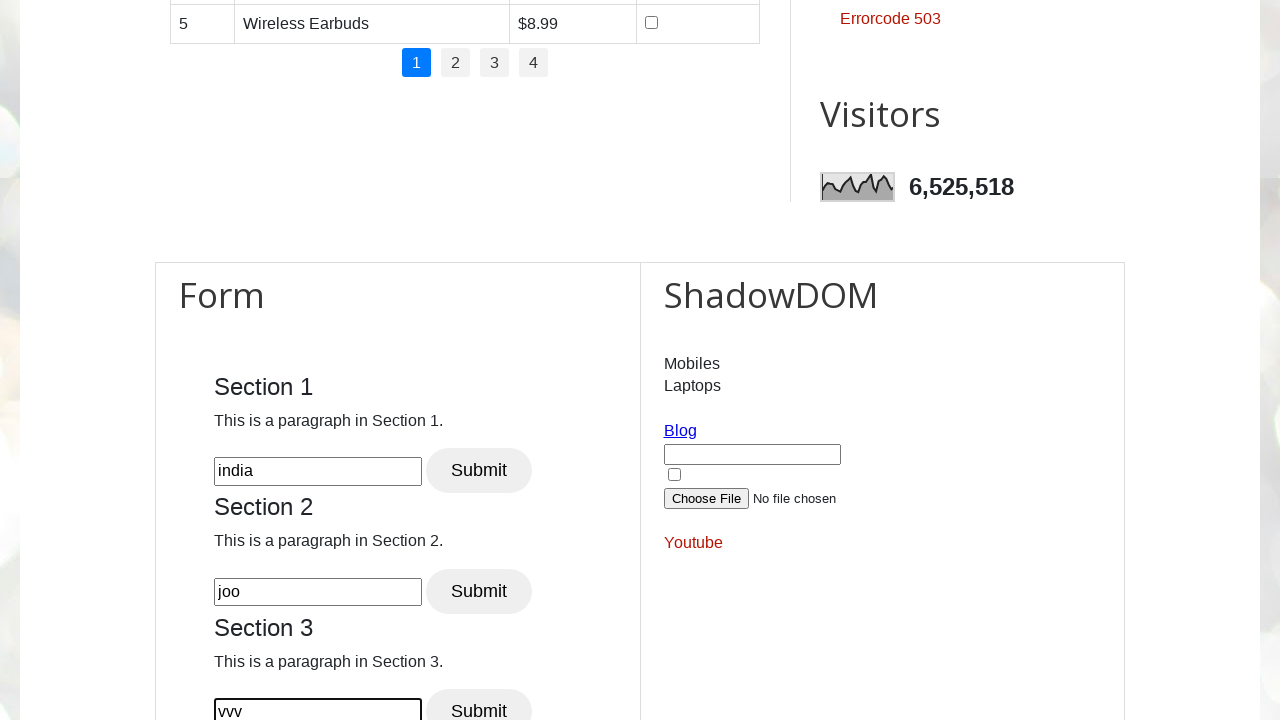

Filled Wikipedia search input with 'java' on #Wikipedia1_wikipedia-search-input
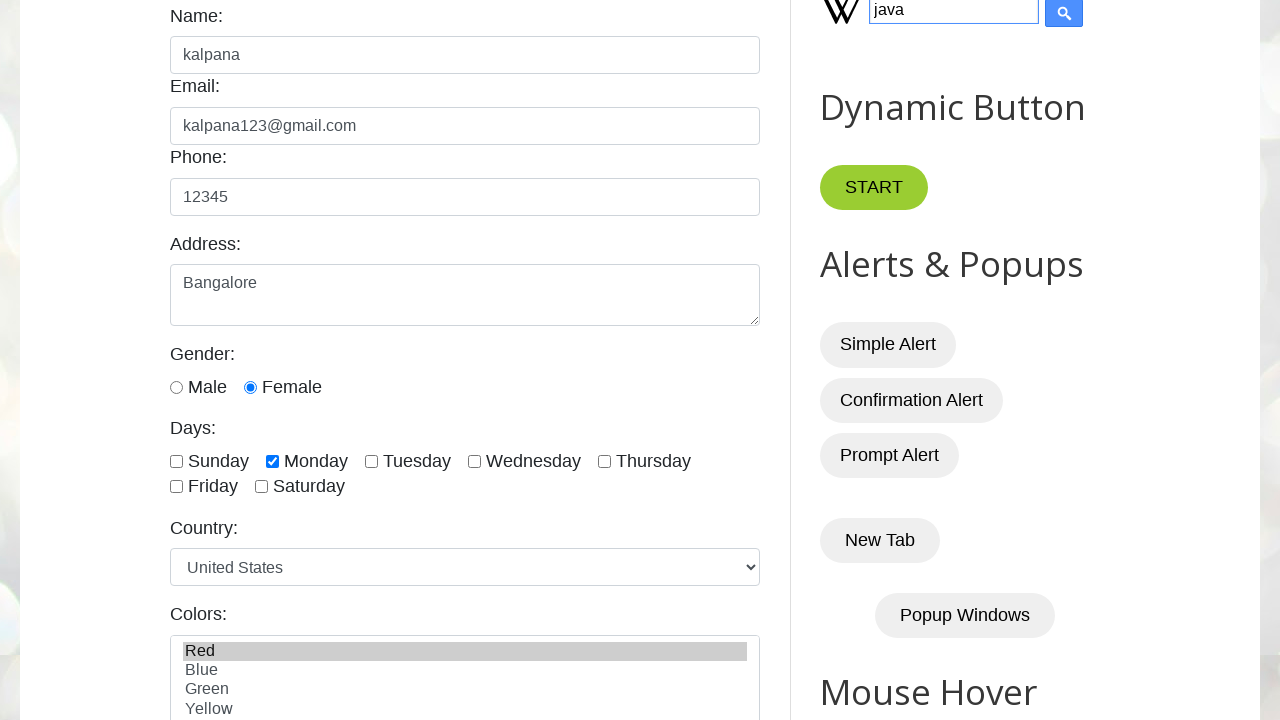

Registered dialog handler to accept alerts
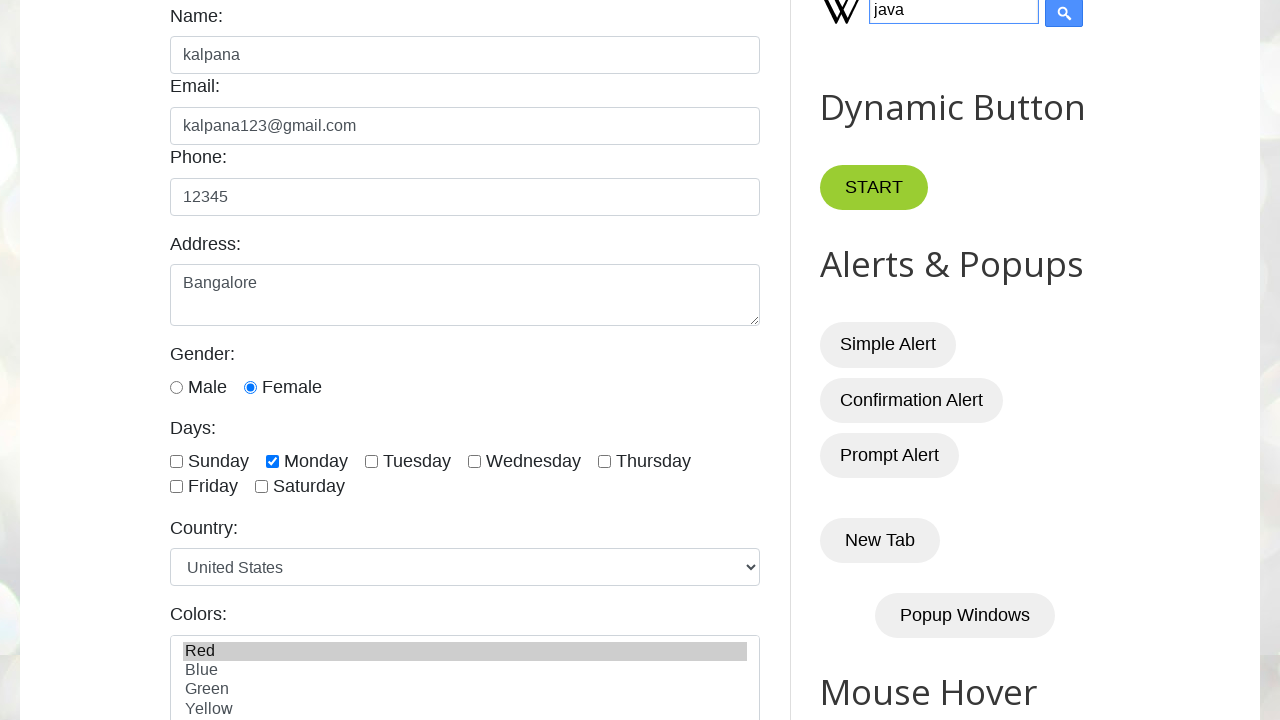

Clicked alert button and accepted dialog at (888, 345) on #alertBtn
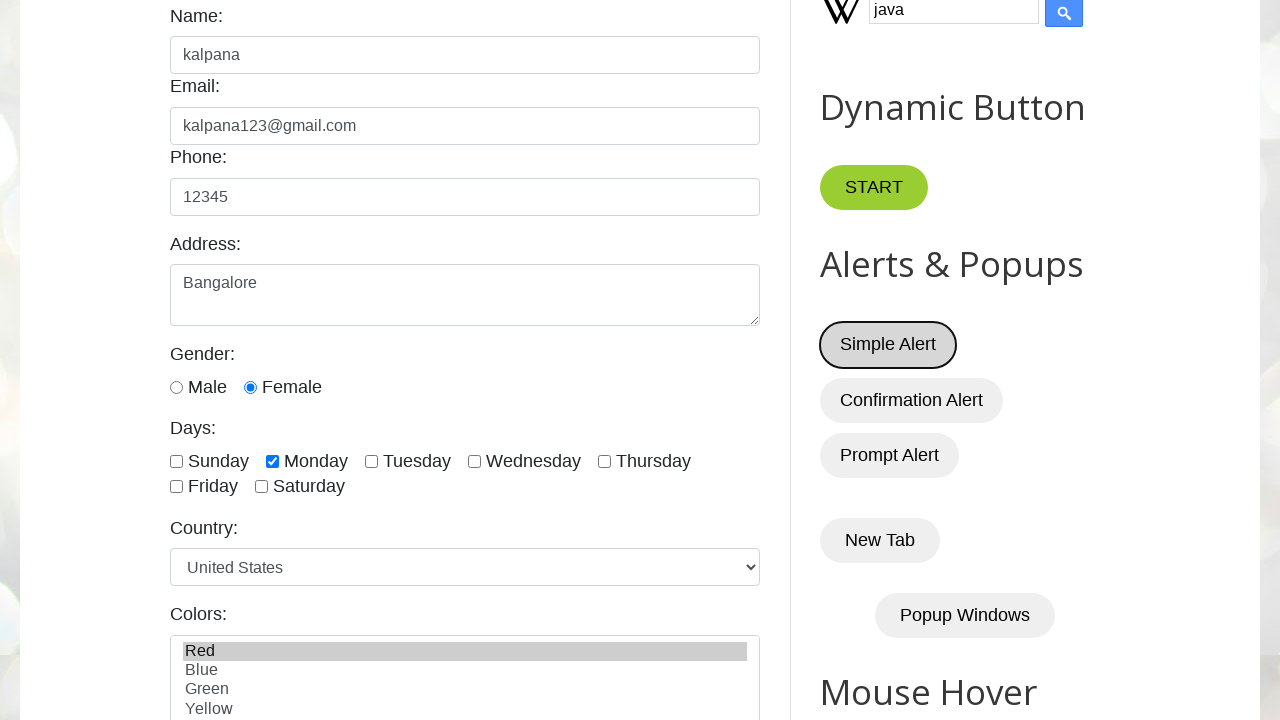

Clicked confirmation button and accepted confirmation dialog at (912, 400) on #confirmBtn
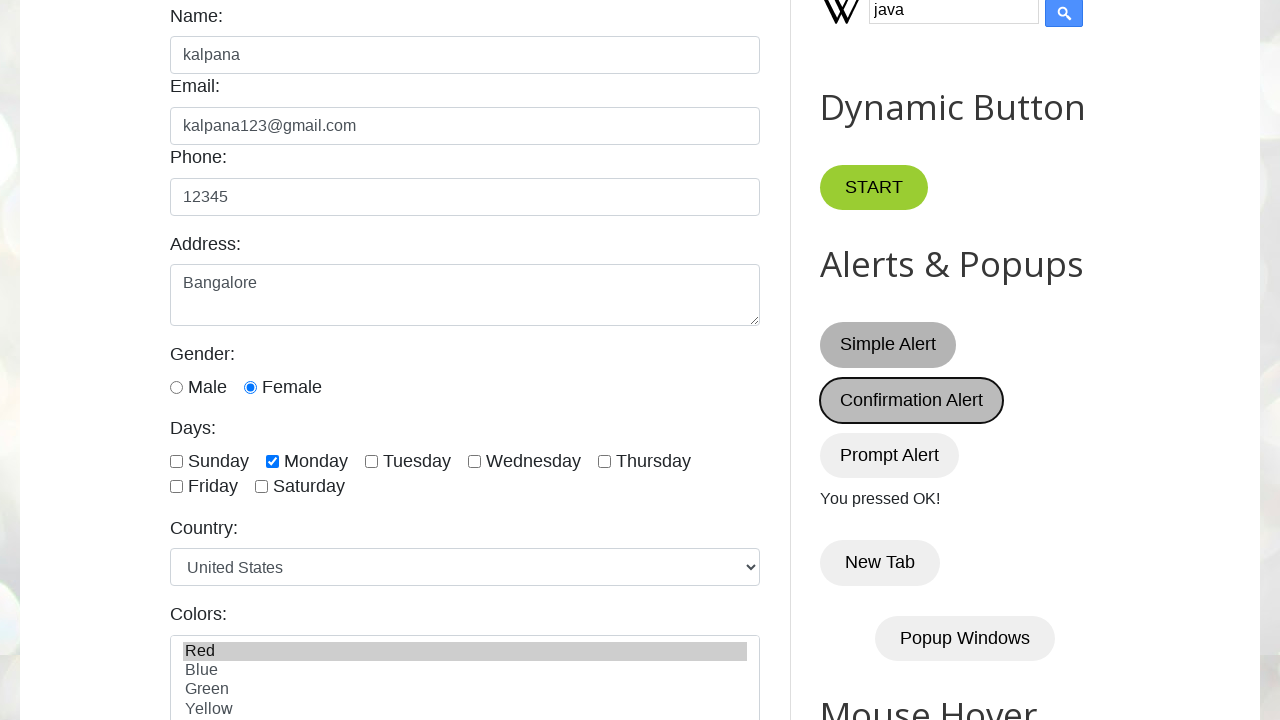

Clicked prompt button and accepted prompt dialog at (890, 455) on #promptBtn
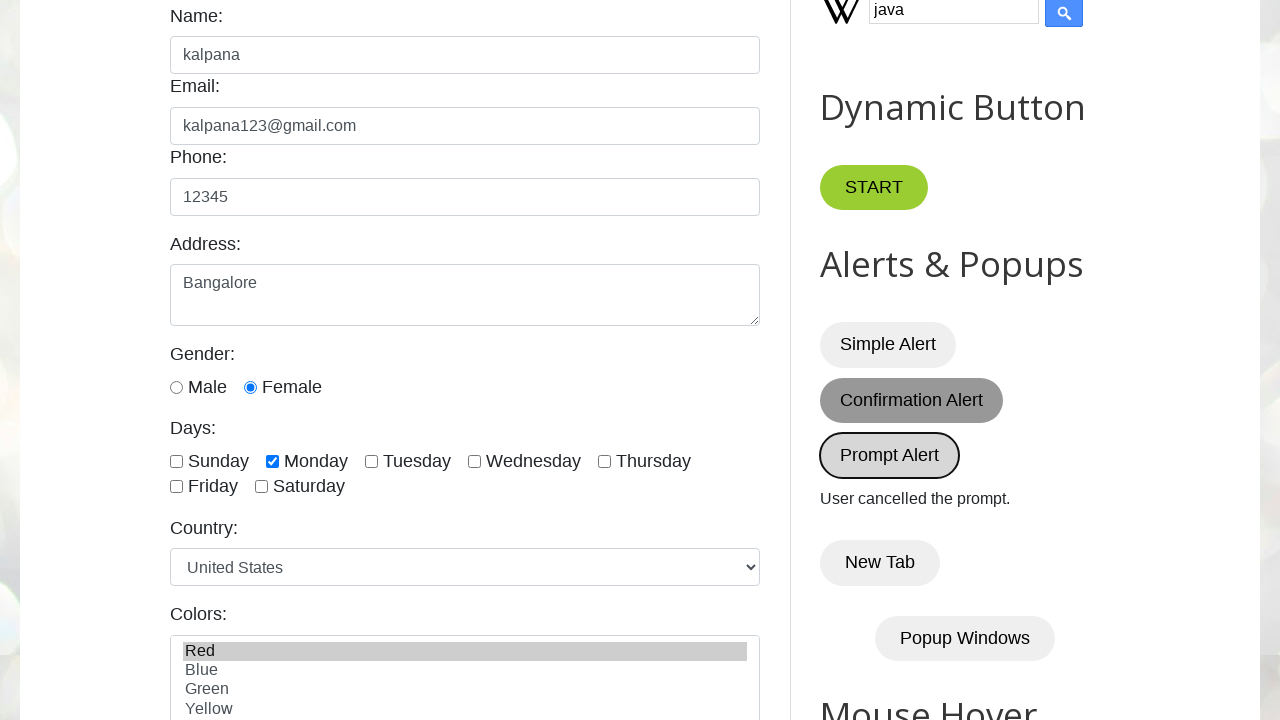

Hovered over 'Point Me' element at (868, 361) on internal:text="Point Me"i
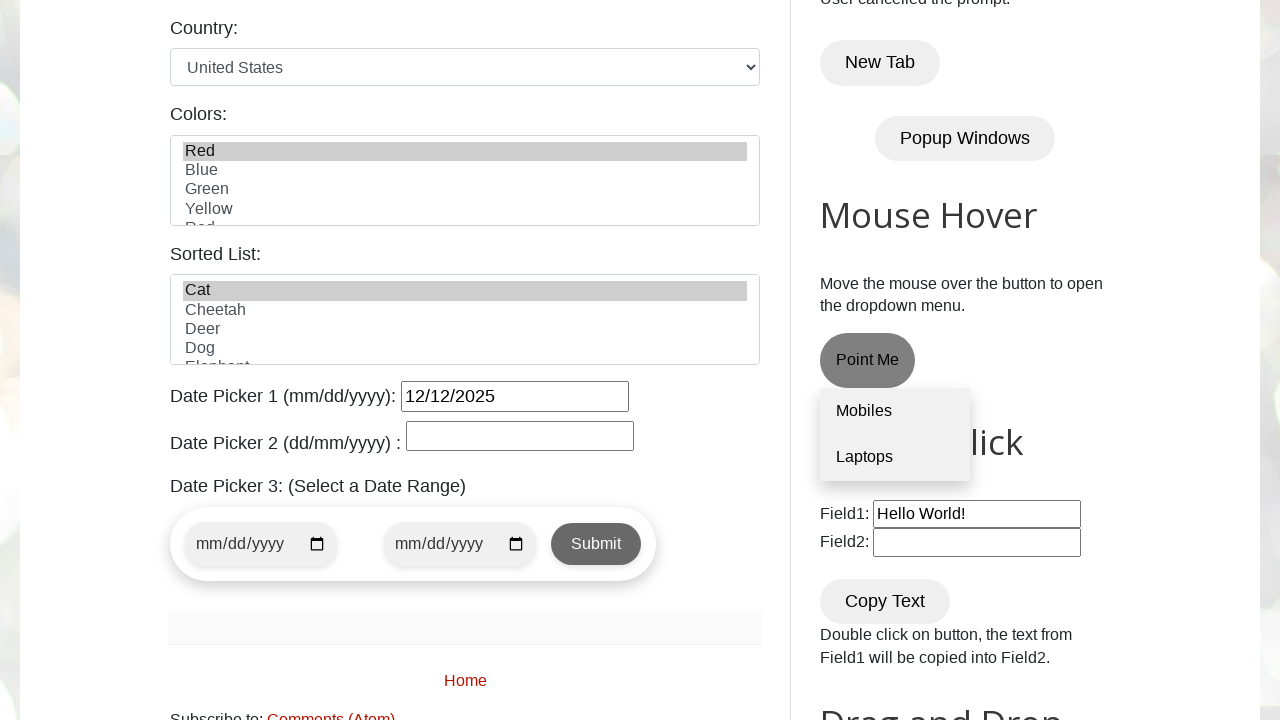

Double-clicked on 'Copy Text' element at (885, 602) on internal:text="Copy Text"i
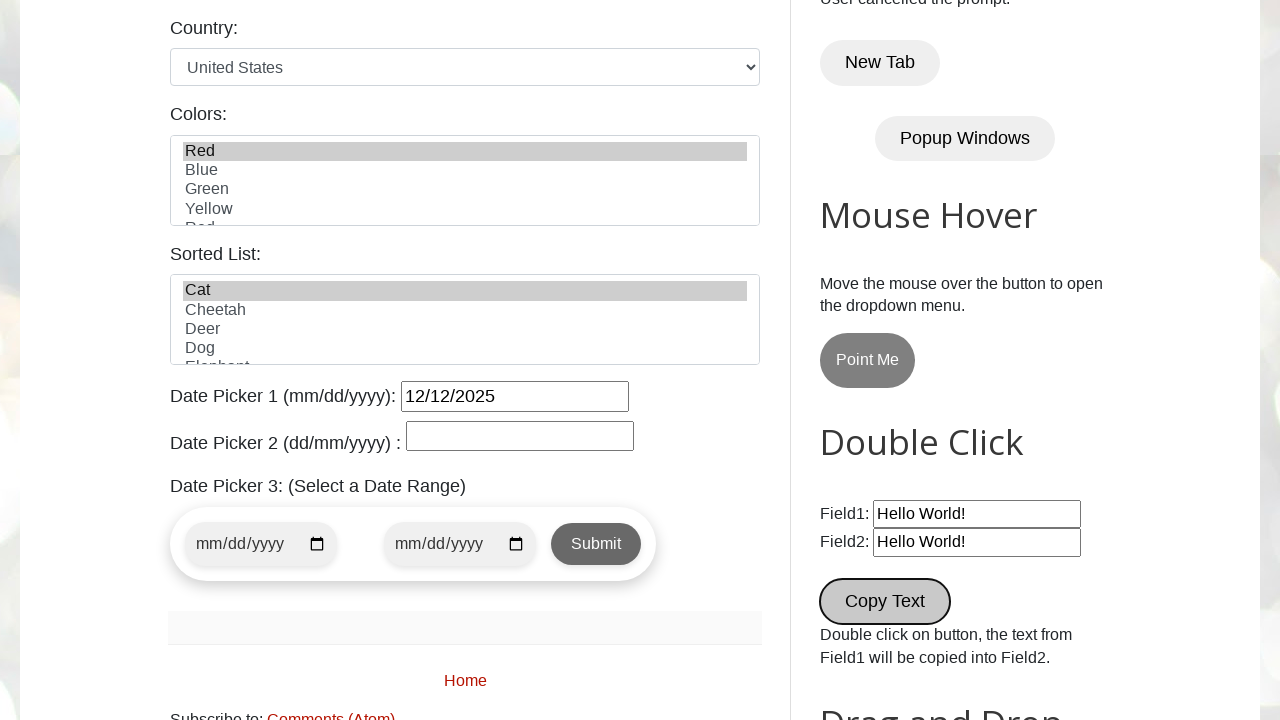

Dragged 'Drag me to my target' element to droppable area at (1015, 404)
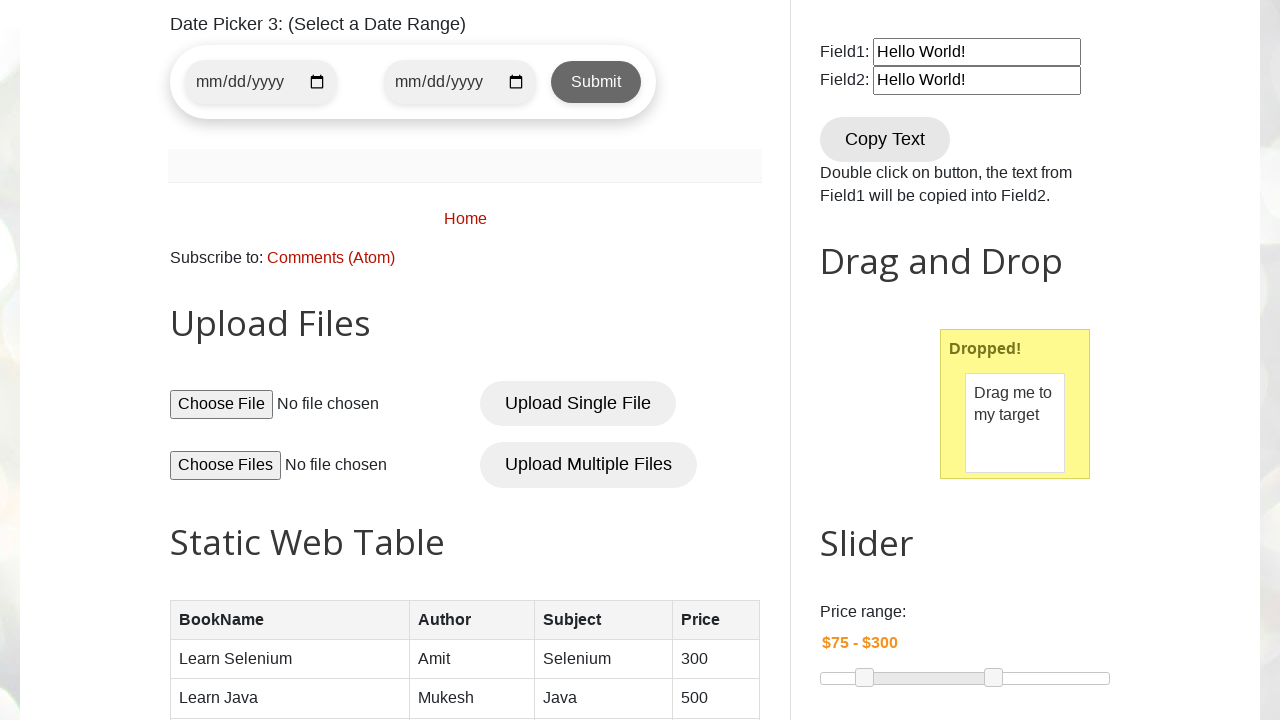

Scrolled slider element into view
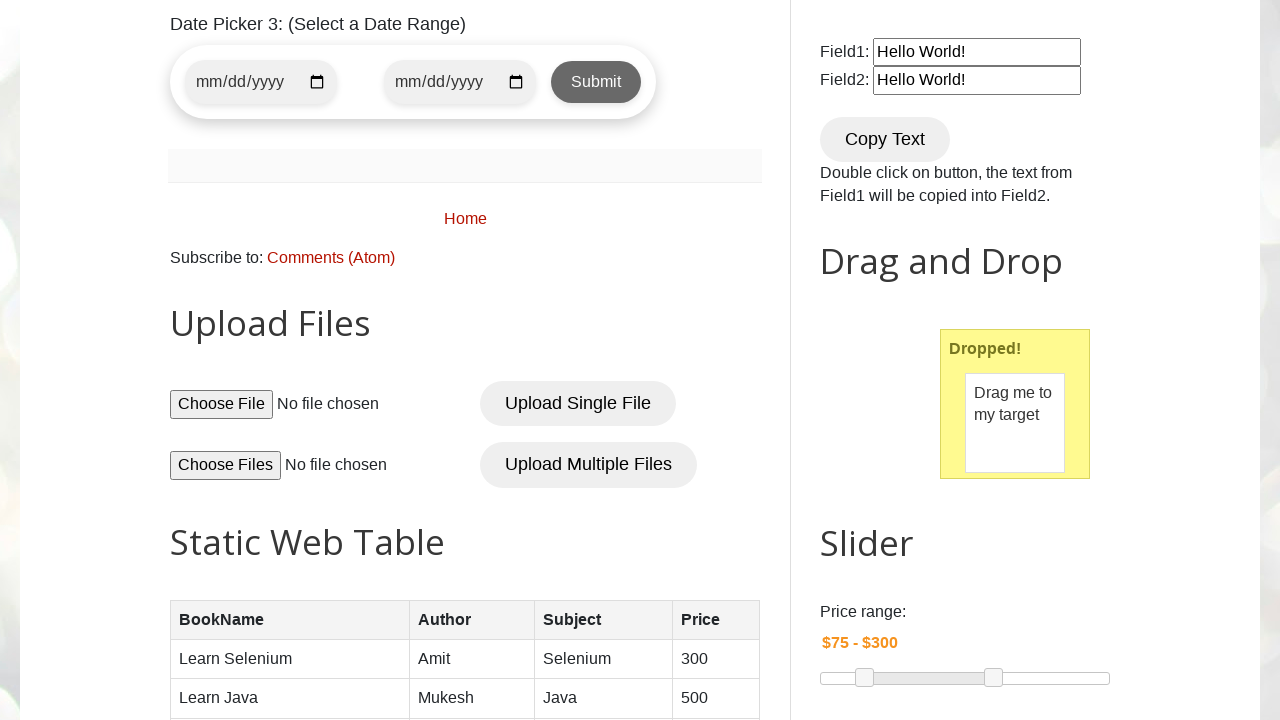

Clicked combo box to open dropdown at (920, 361) on #comboBox
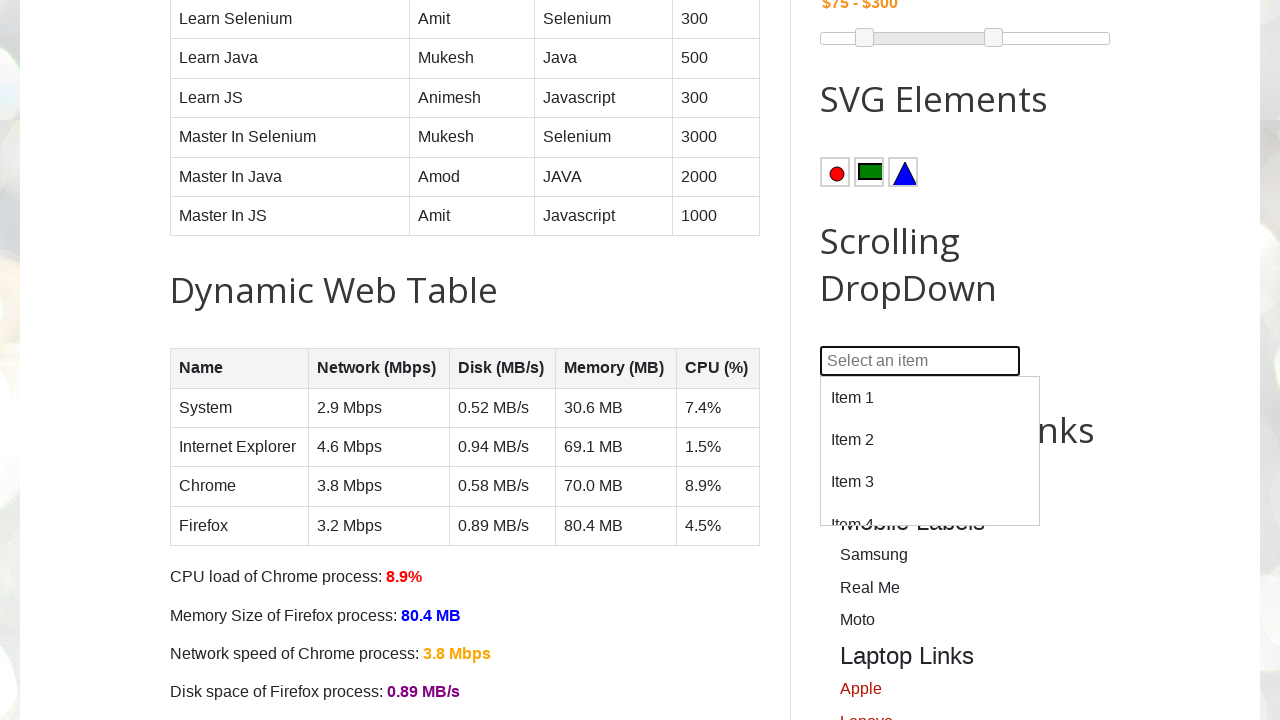

Selected 'Item 1' from combo box at (930, 398) on internal:text="Item 1"s
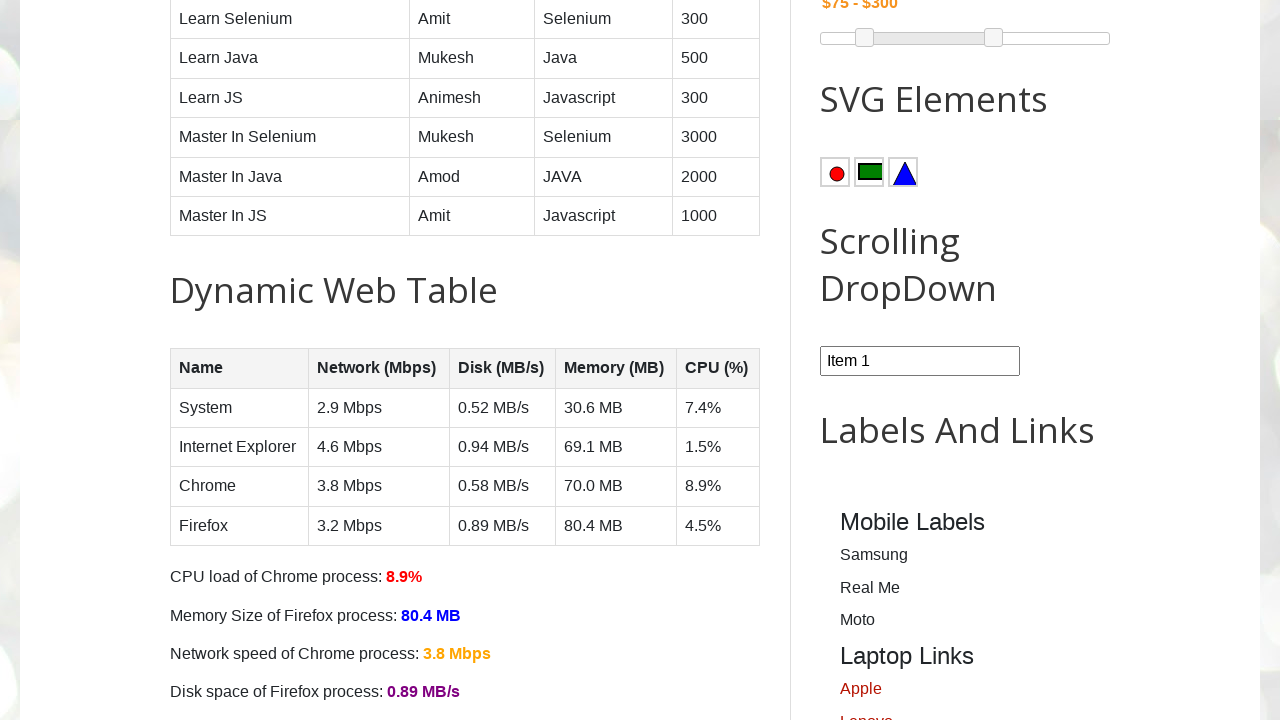

Waited for final processing (3000ms)
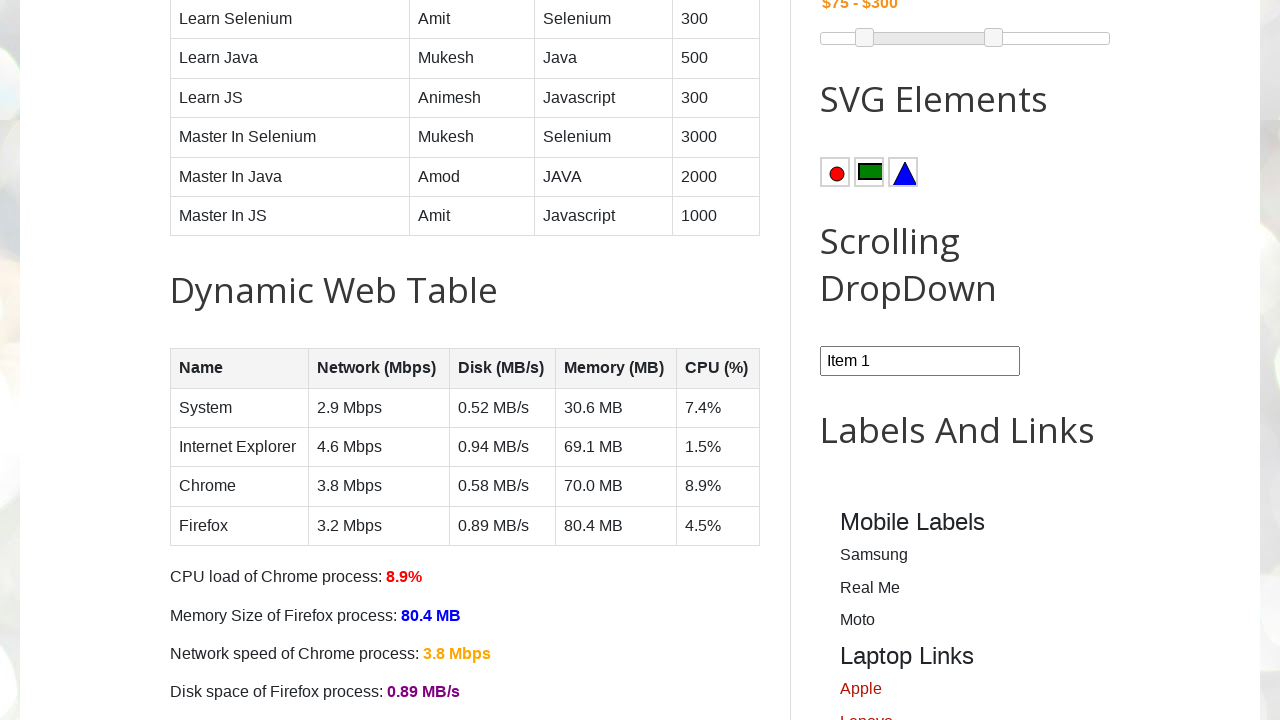

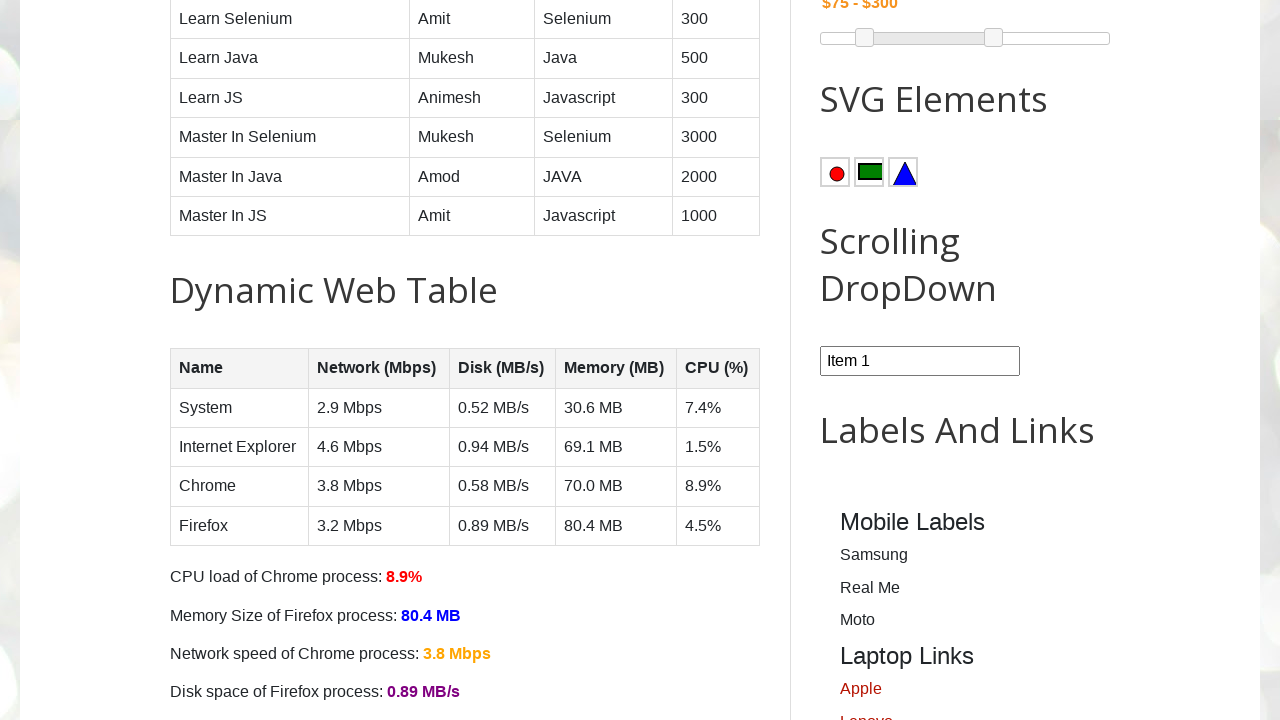